Tests filling out a complete registration form including name, email, gender, phone, date of birth, subjects, hobbies, address, state and city, then submitting the form

Starting URL: https://demoqa.com/automation-practice-form

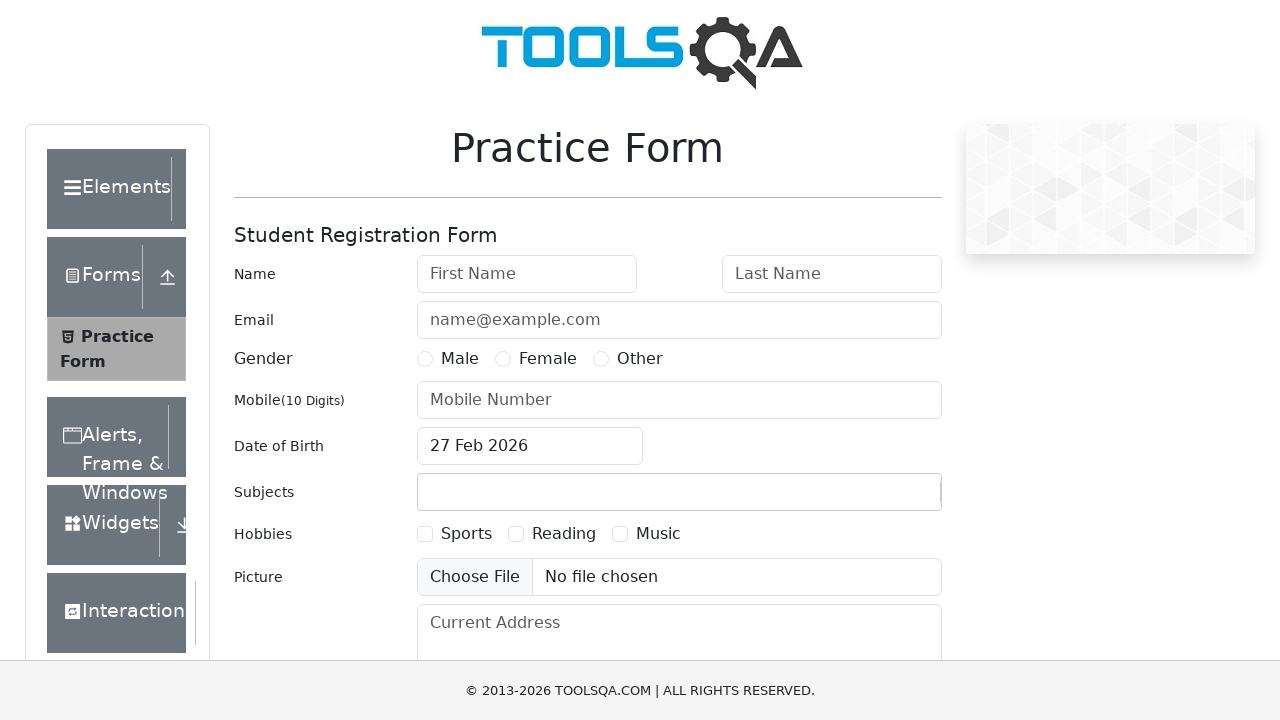

Filled first name field with 'Peter' on #firstName
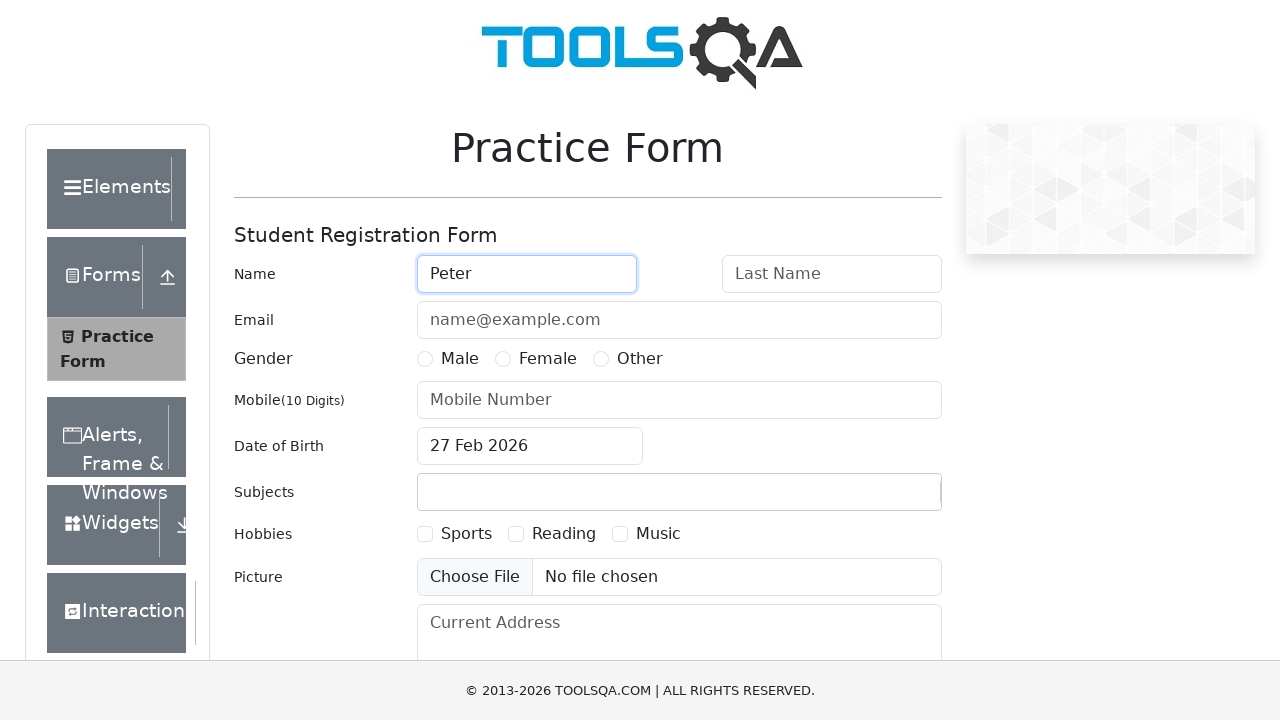

Filled last name field with 'Ivanov' on #lastName
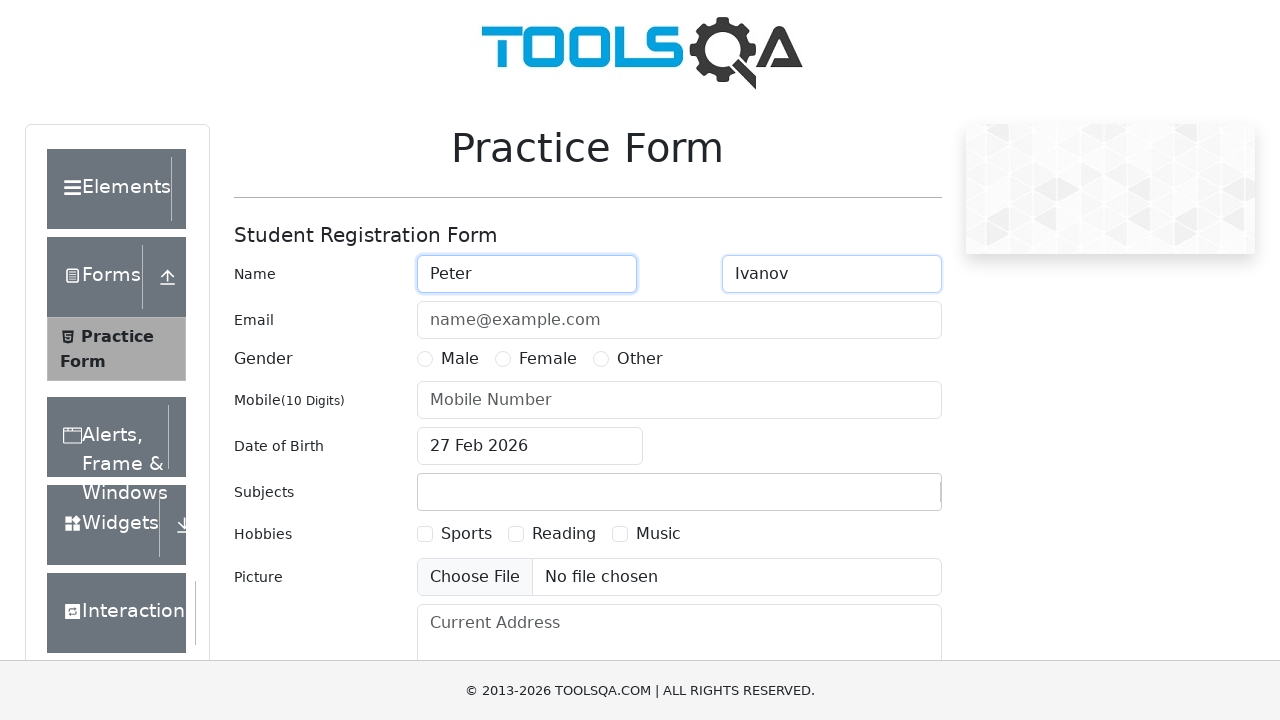

Filled email field with 'a@a.ru' on #userEmail
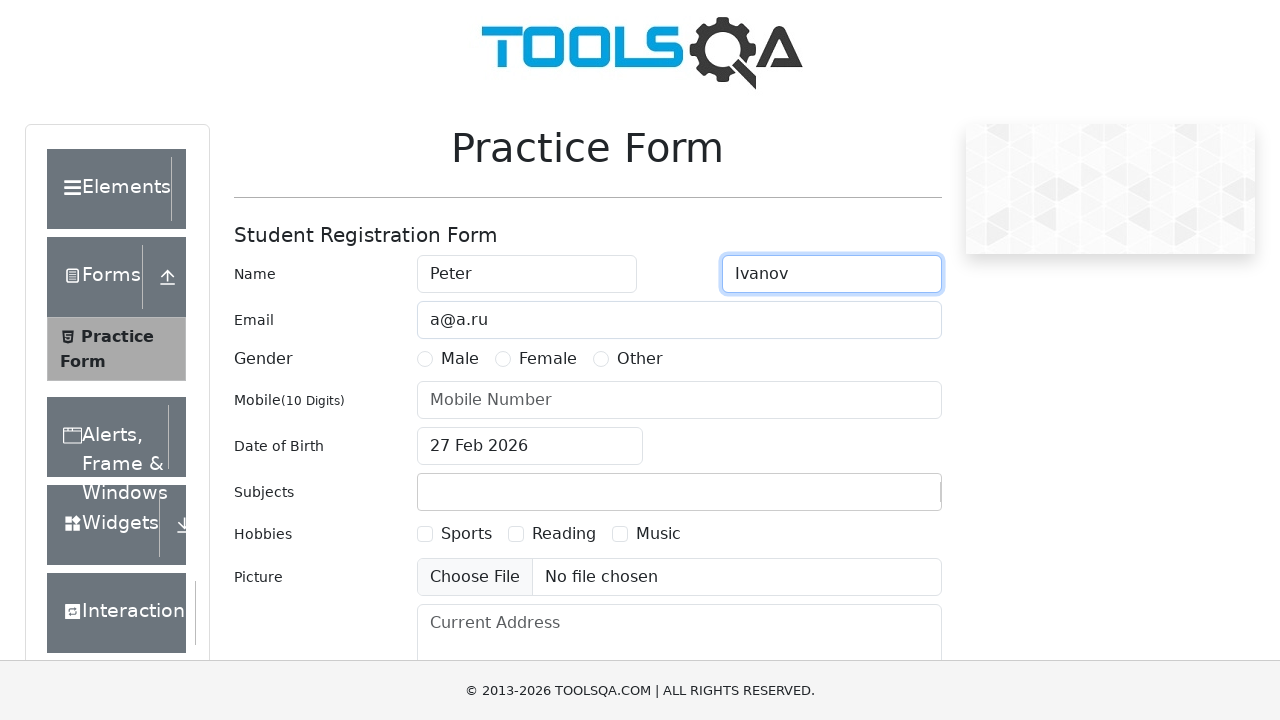

Selected Male gender option at (460, 359) on [for='gender-radio-1']
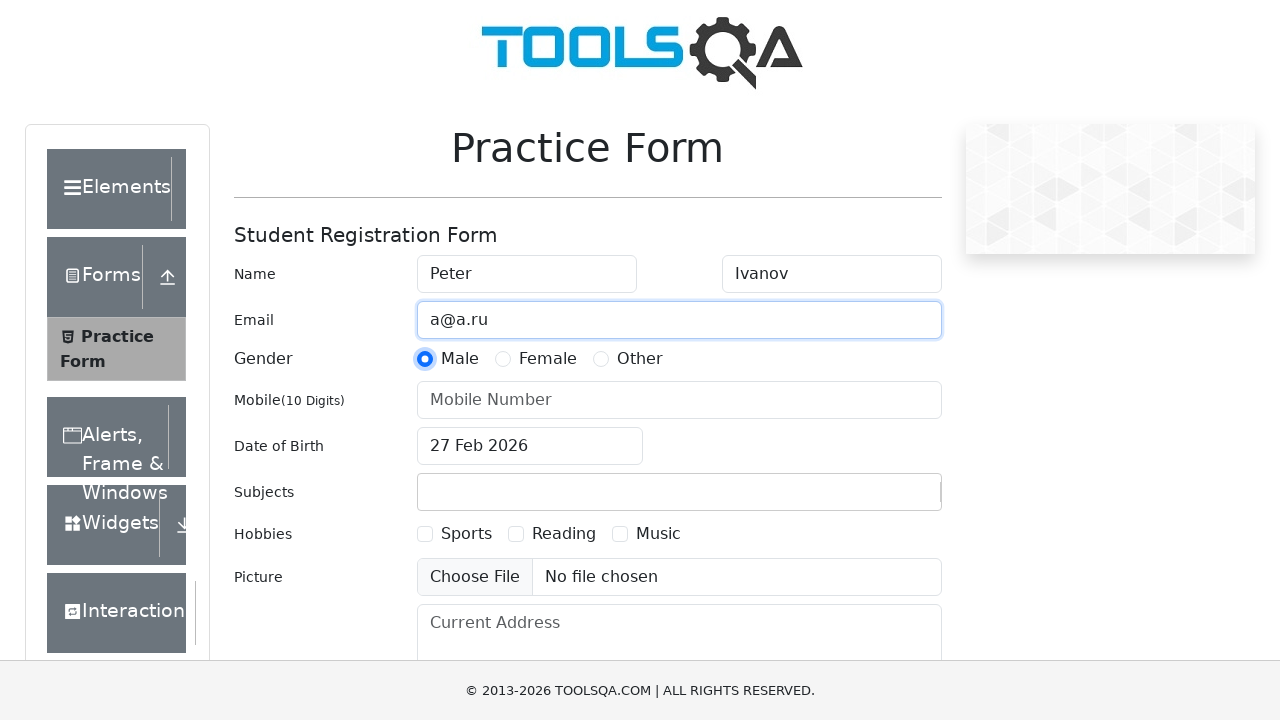

Filled mobile number with '1234567890' on #userNumber
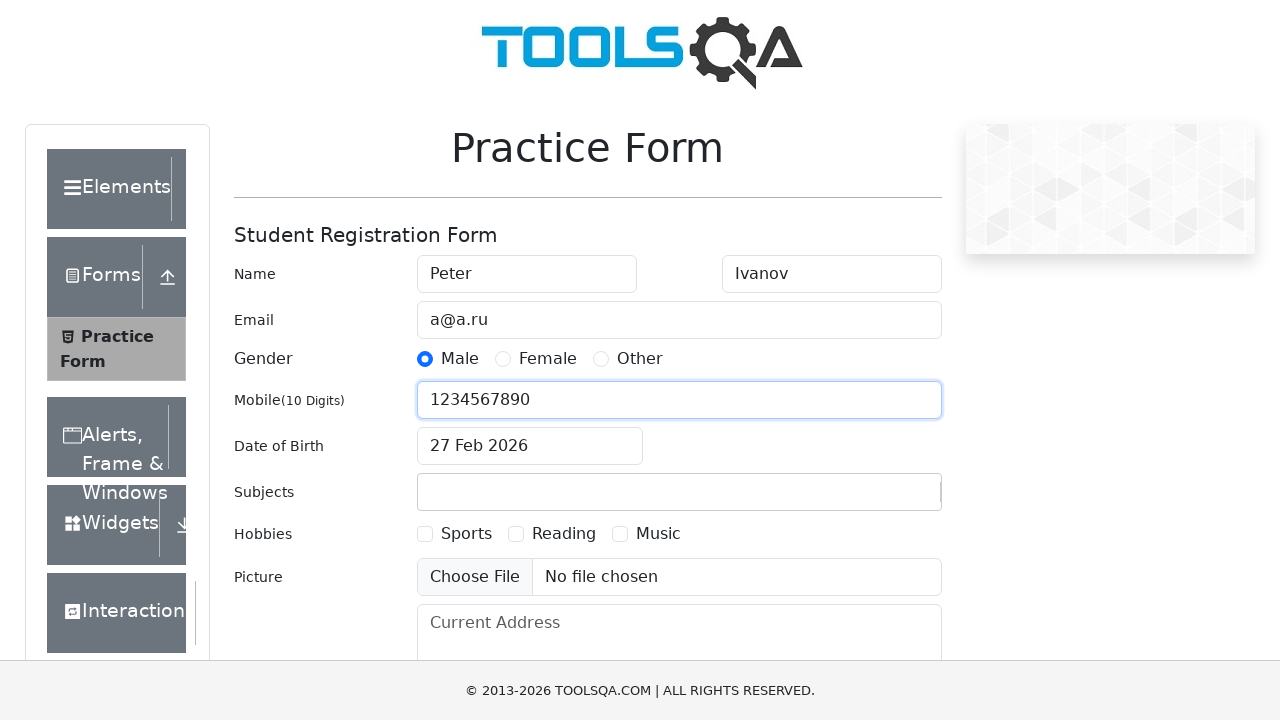

Opened date of birth picker at (530, 446) on #dateOfBirthInput
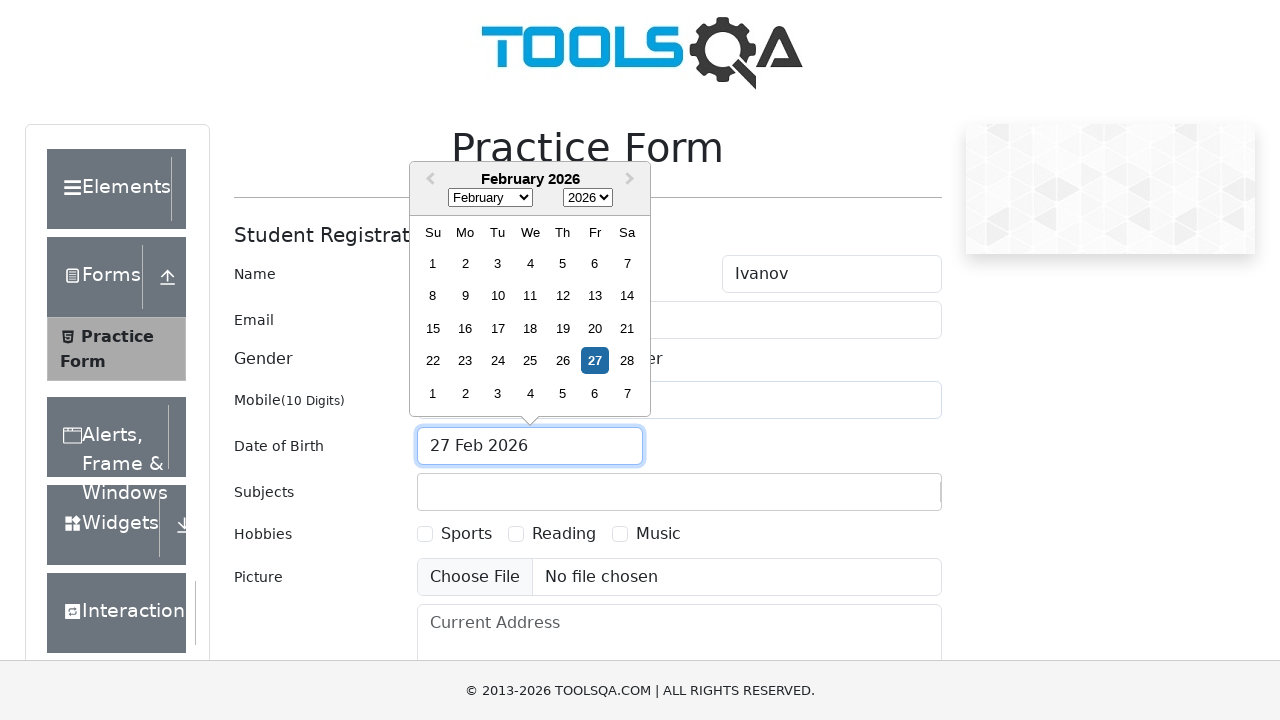

Selected November in date picker on .react-datepicker__month-select
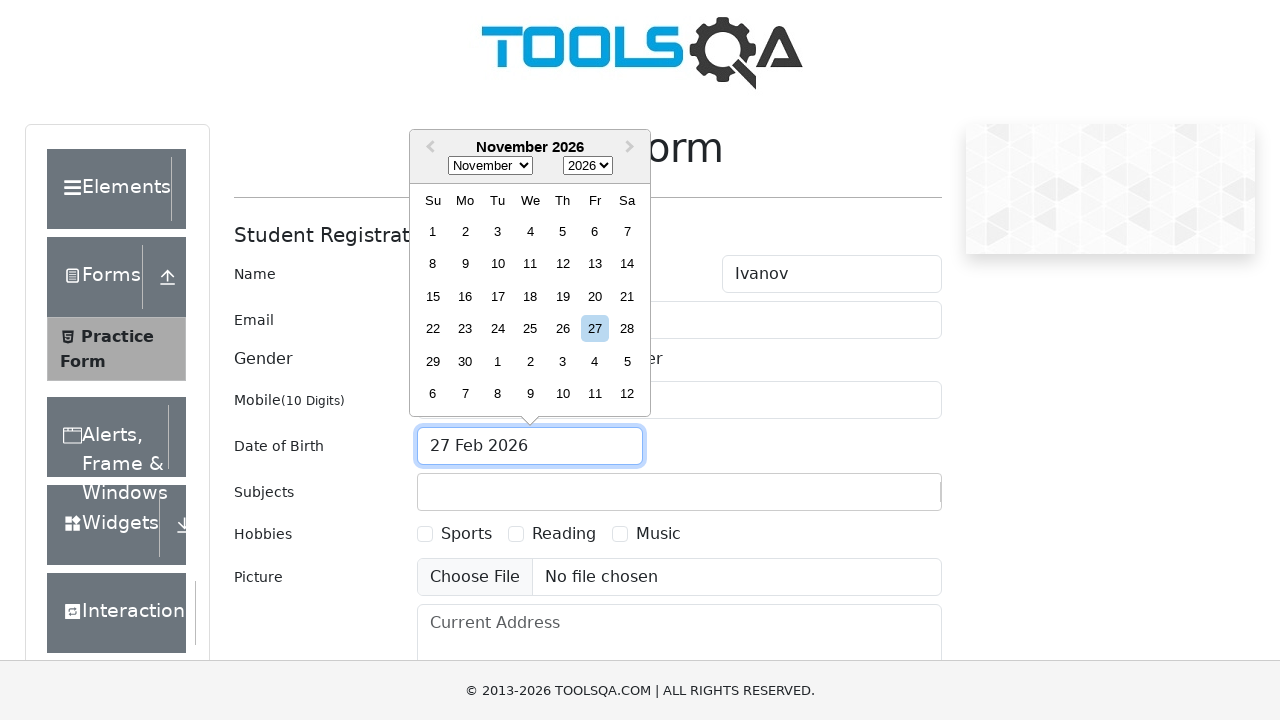

Selected 1985 in date picker on .react-datepicker__year-select
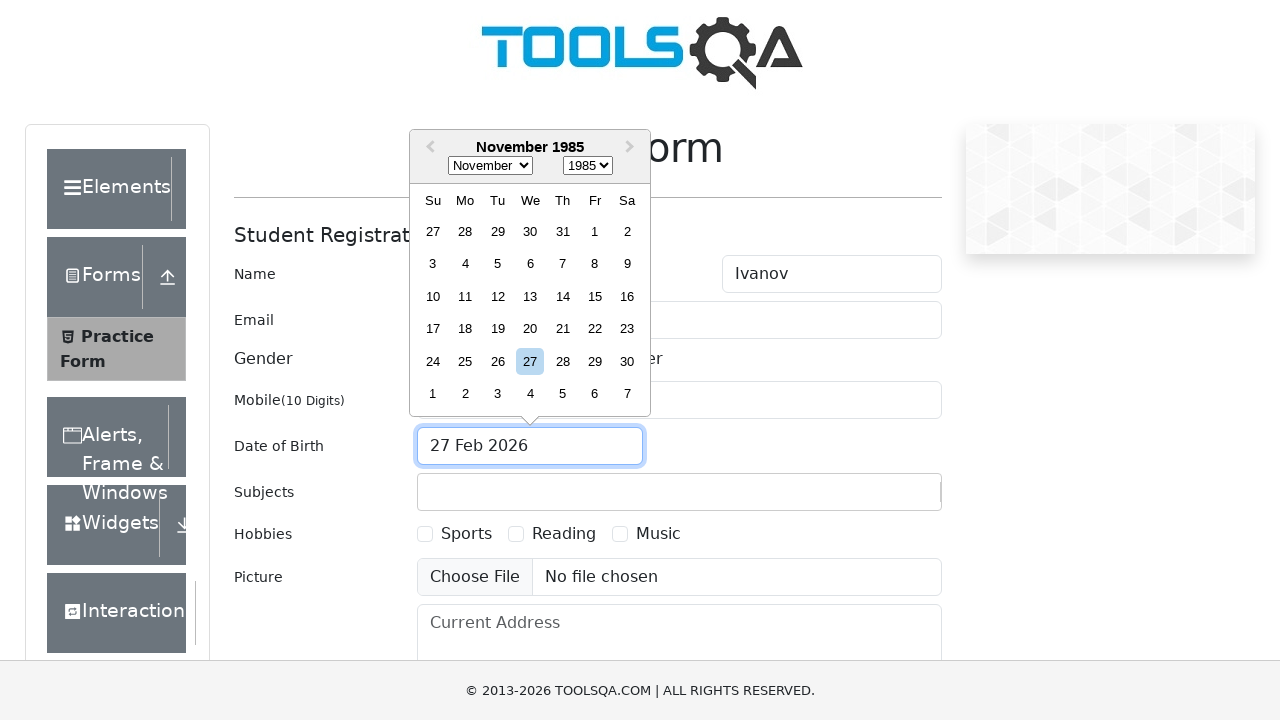

Selected November 15th, 1985 as date of birth at (595, 296) on xpath=//div[@aria-label='Choose Friday, November 15th, 1985']
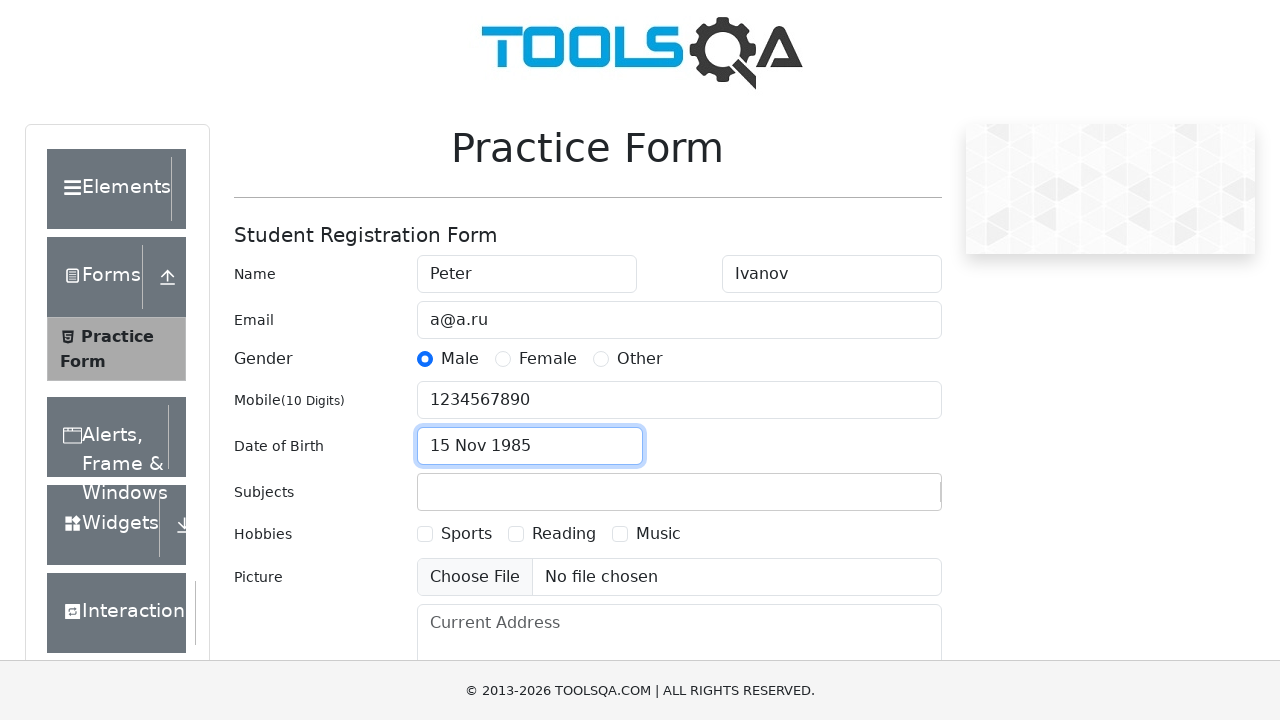

Filled subjects field with 'Maths' on #subjectsInput
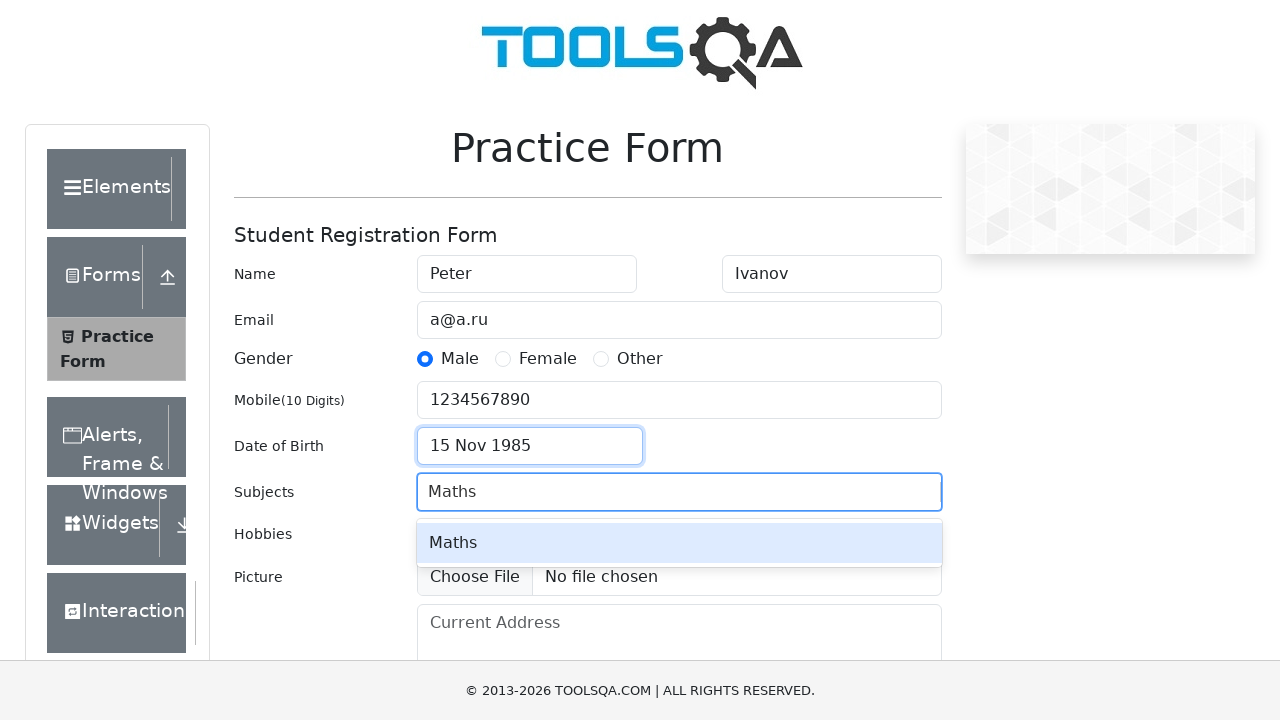

Selected Maths from subject dropdown at (679, 543) on #react-select-2-option-0
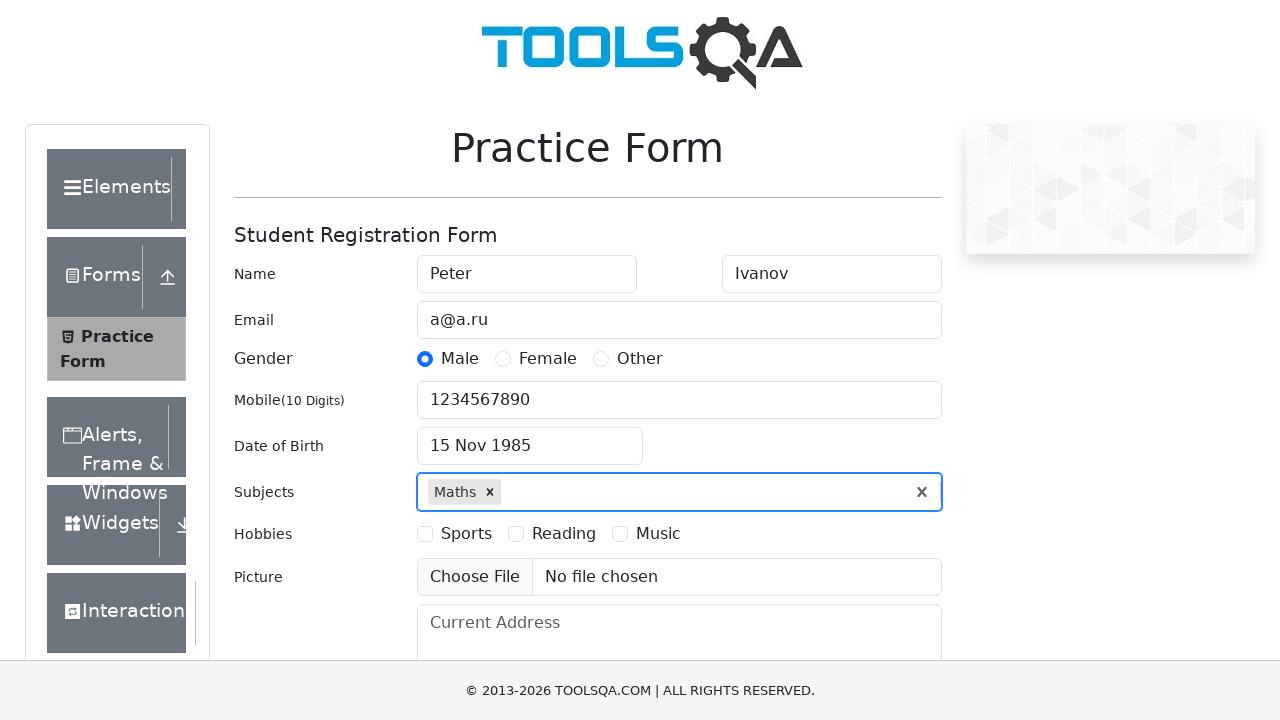

Selected Sports hobby checkbox at (466, 534) on [for=hobbies-checkbox-1]
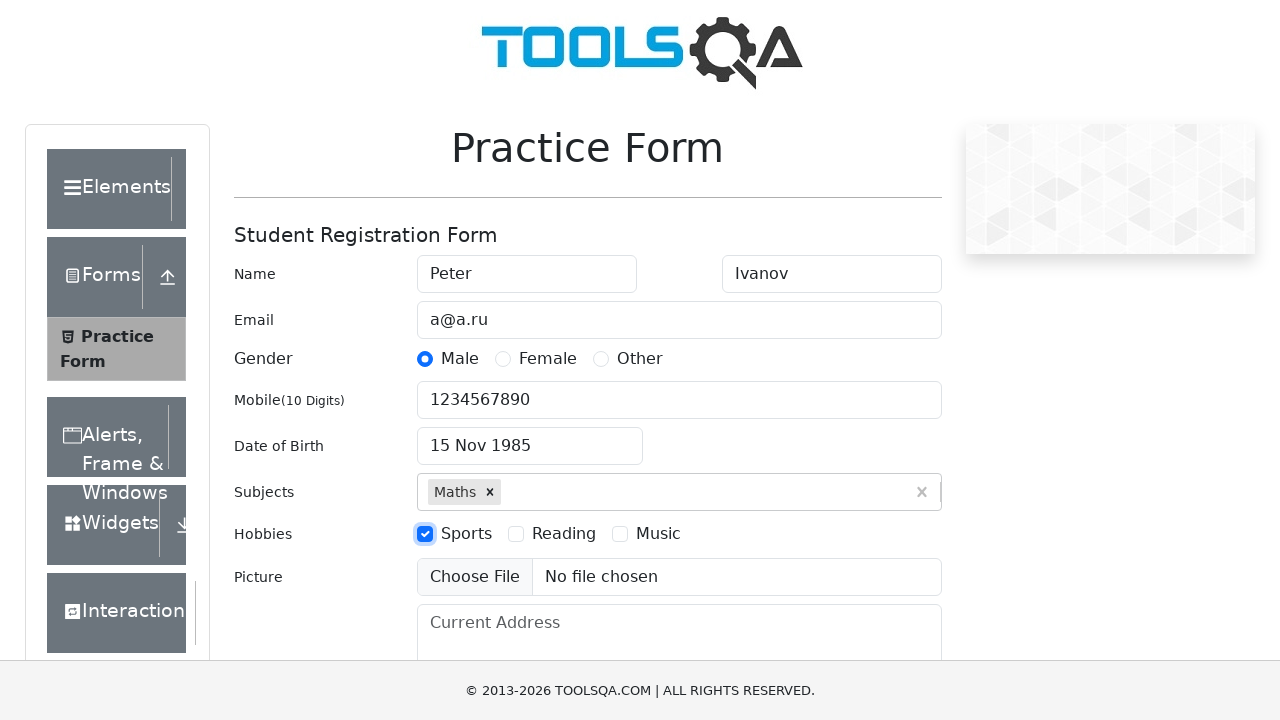

Filled current address with 'CA, San Francisco, 17 avn, 1' on #currentAddress
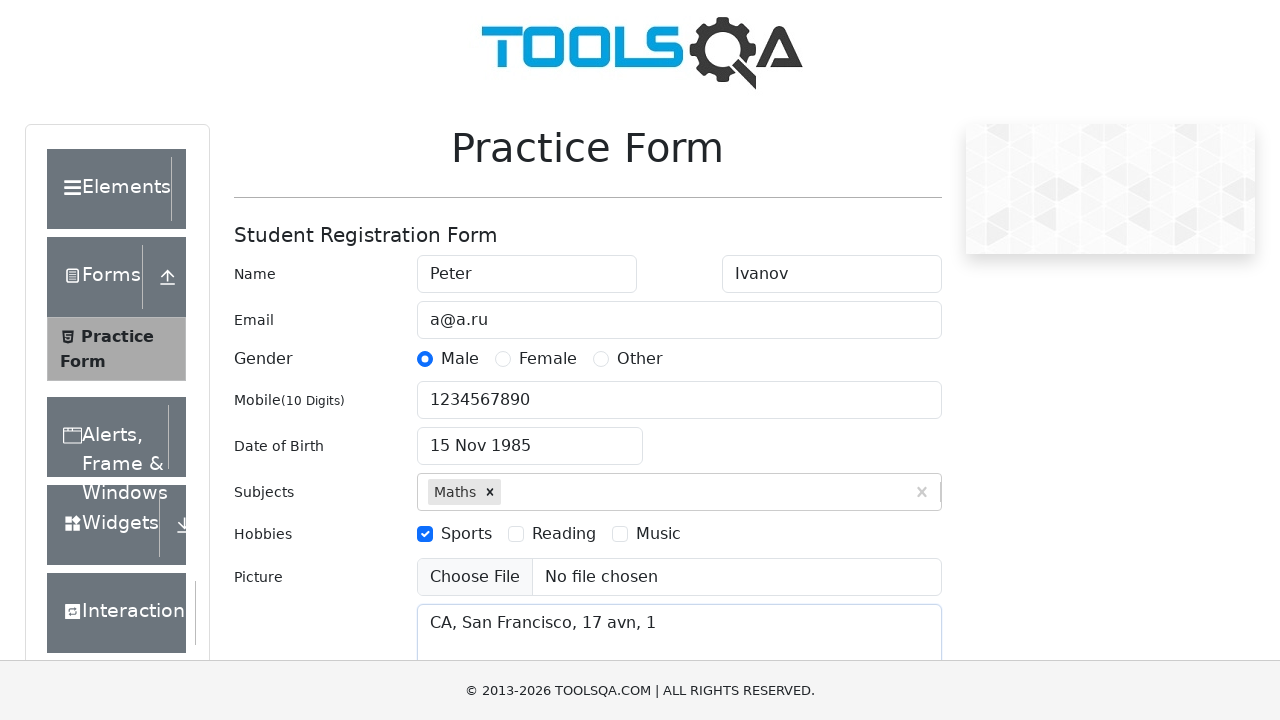

Typed 'NCR' in state field on #react-select-3-input
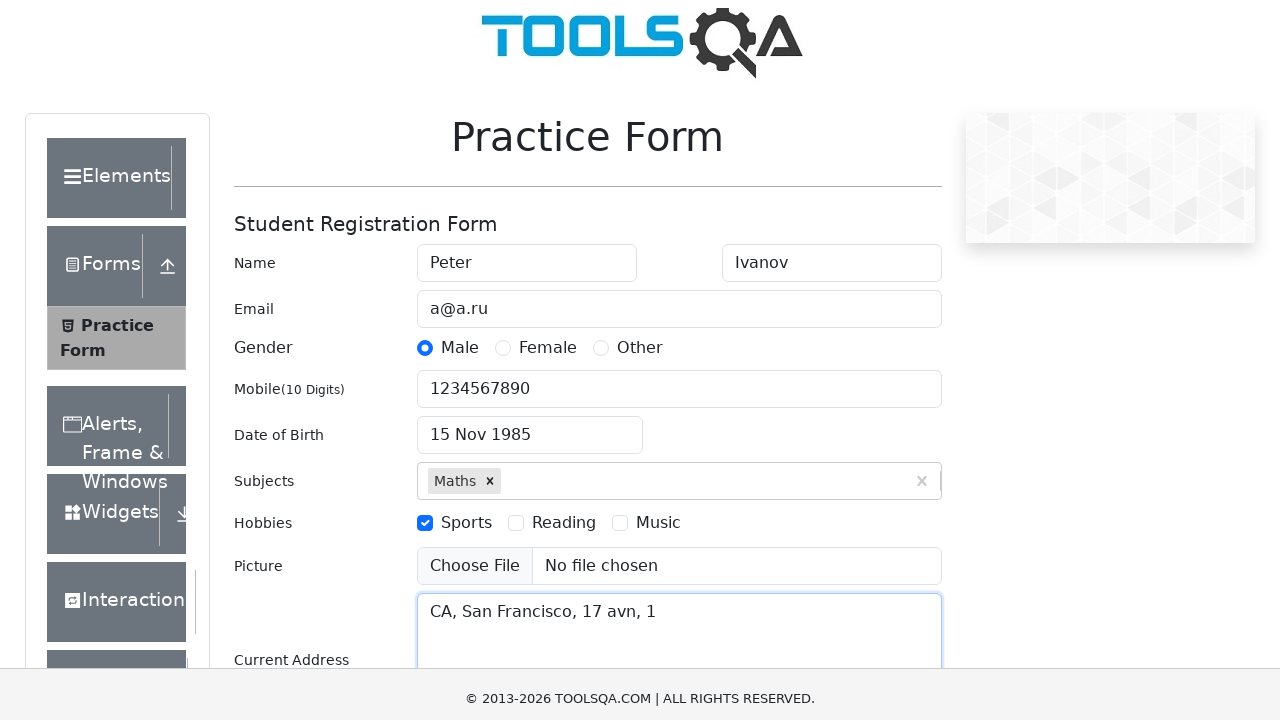

Selected NCR from state dropdown at (527, 688) on #react-select-3-option-0
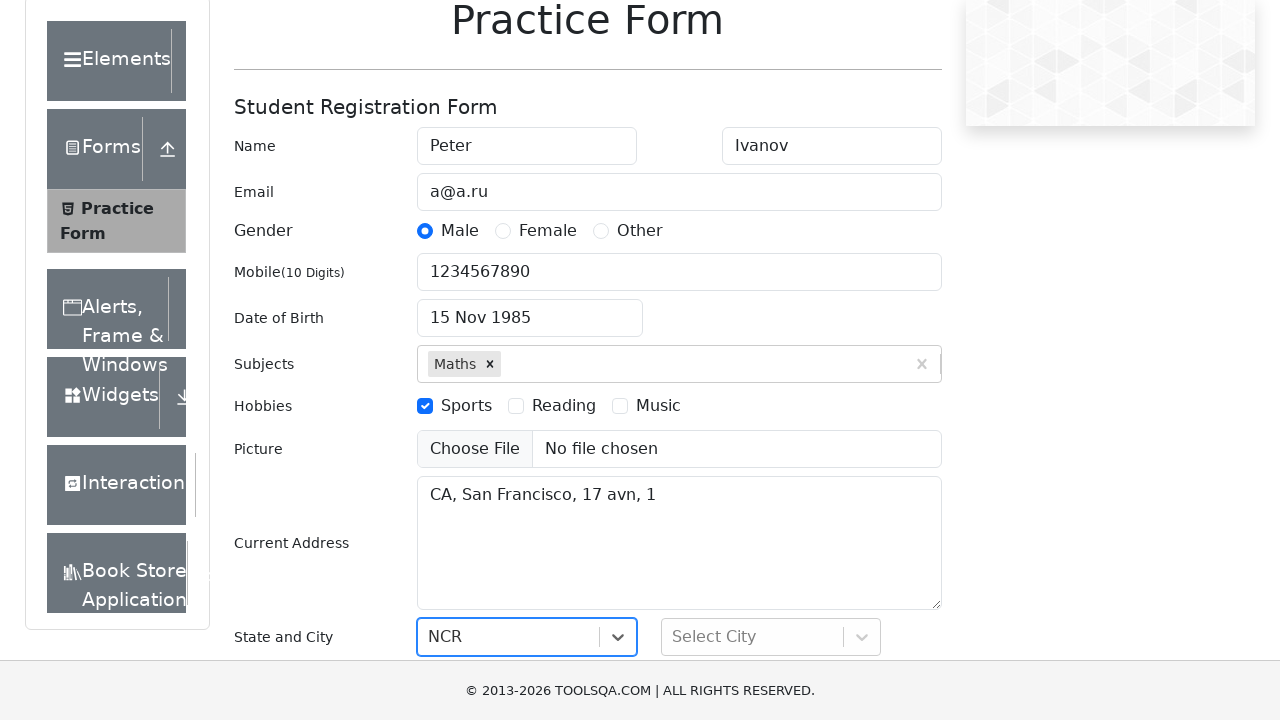

Typed 'Delhi' in city field on #react-select-4-input
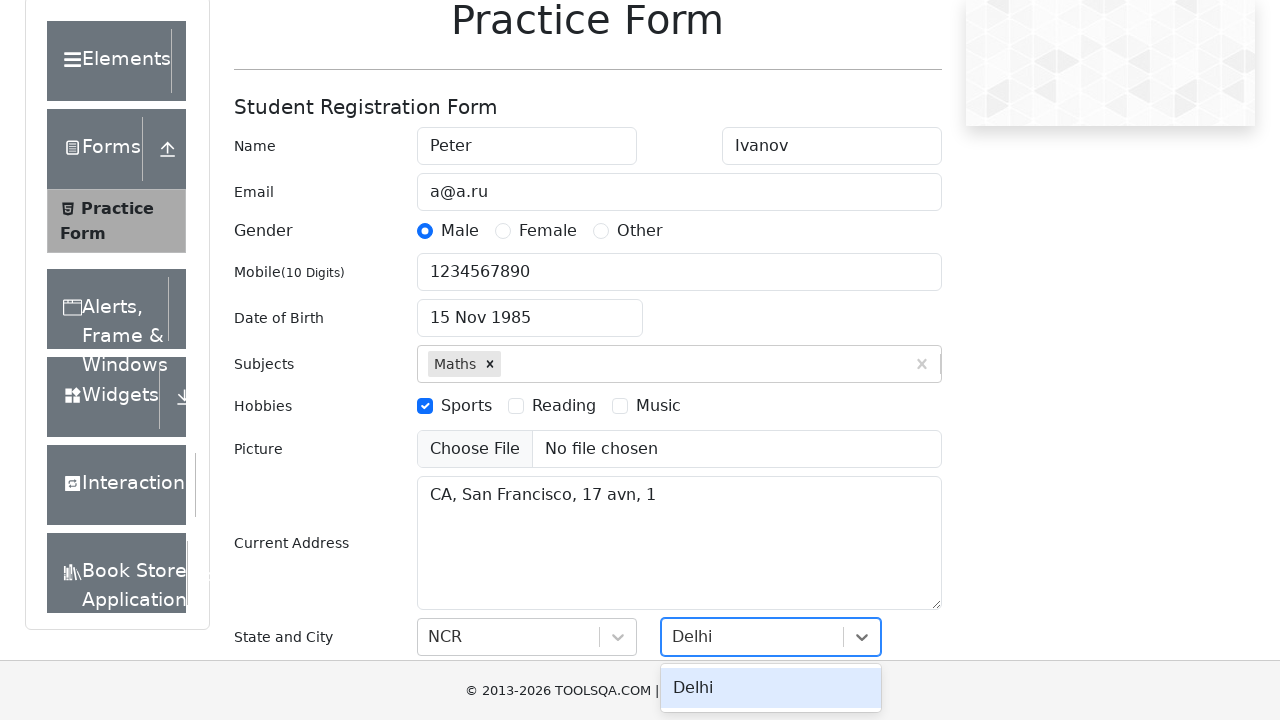

Selected Delhi from city dropdown at (771, 688) on #react-select-4-option-0
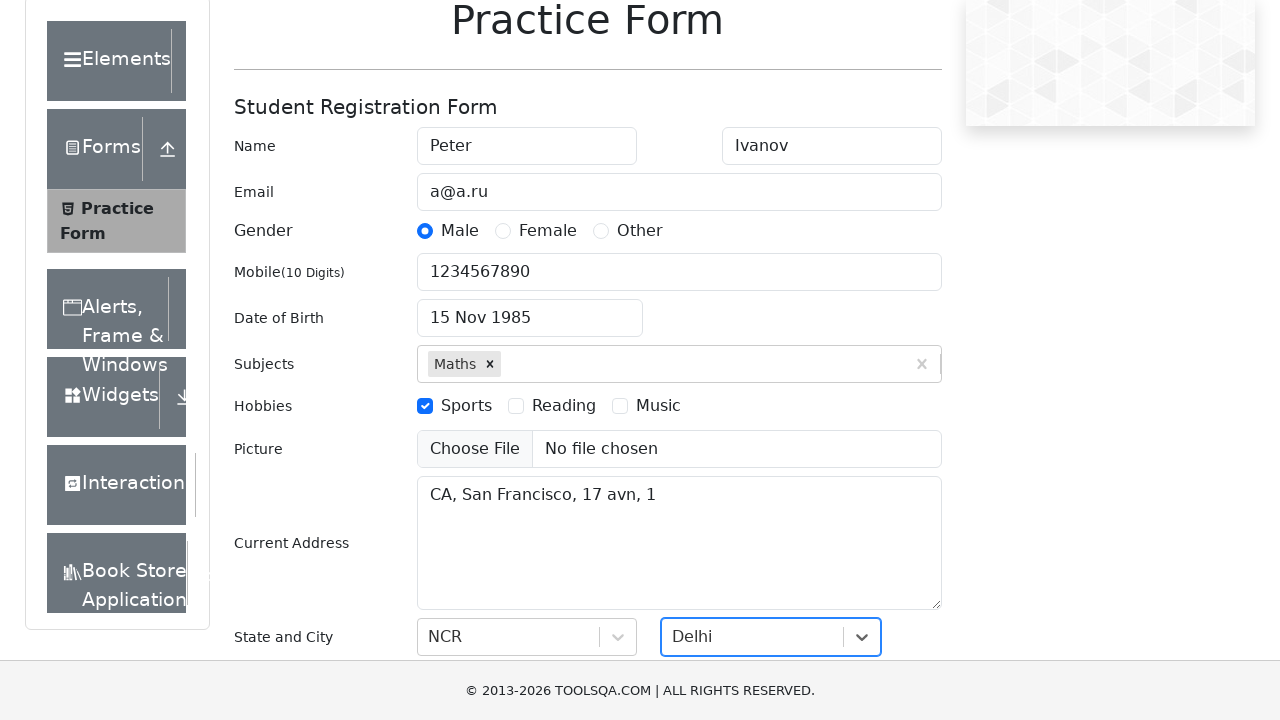

Submitted registration form
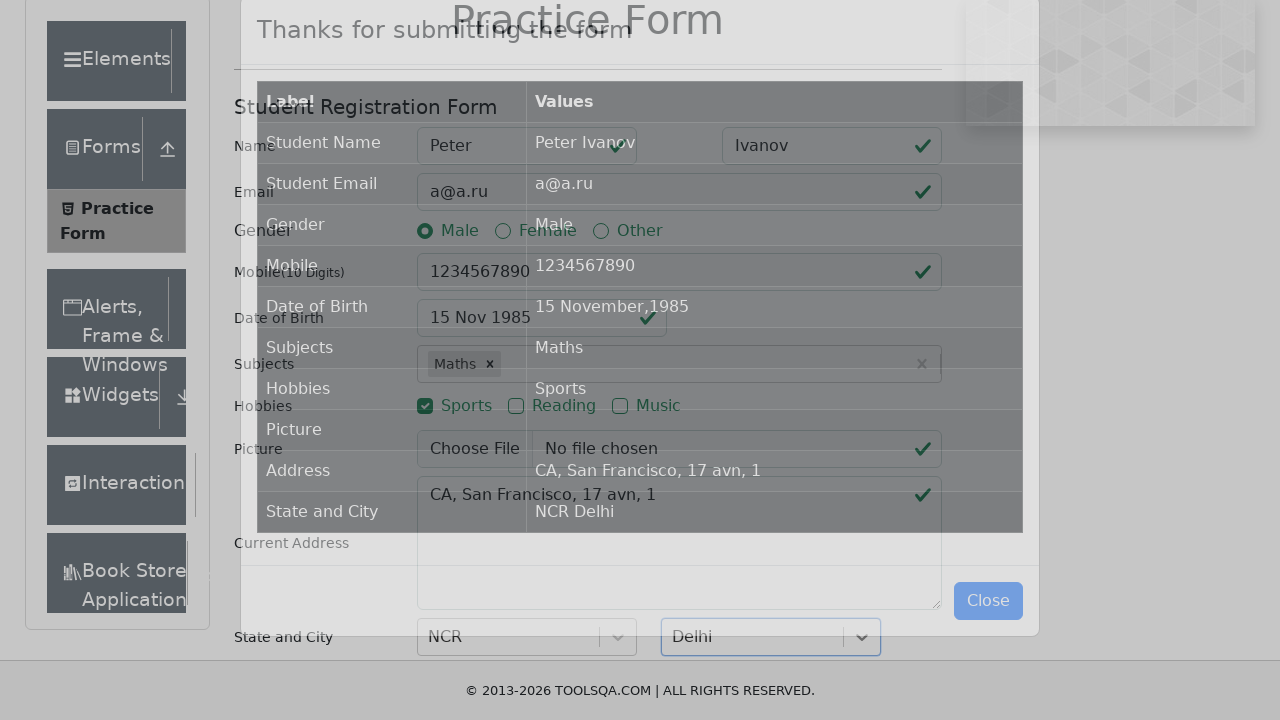

Form submission completed and result table appeared
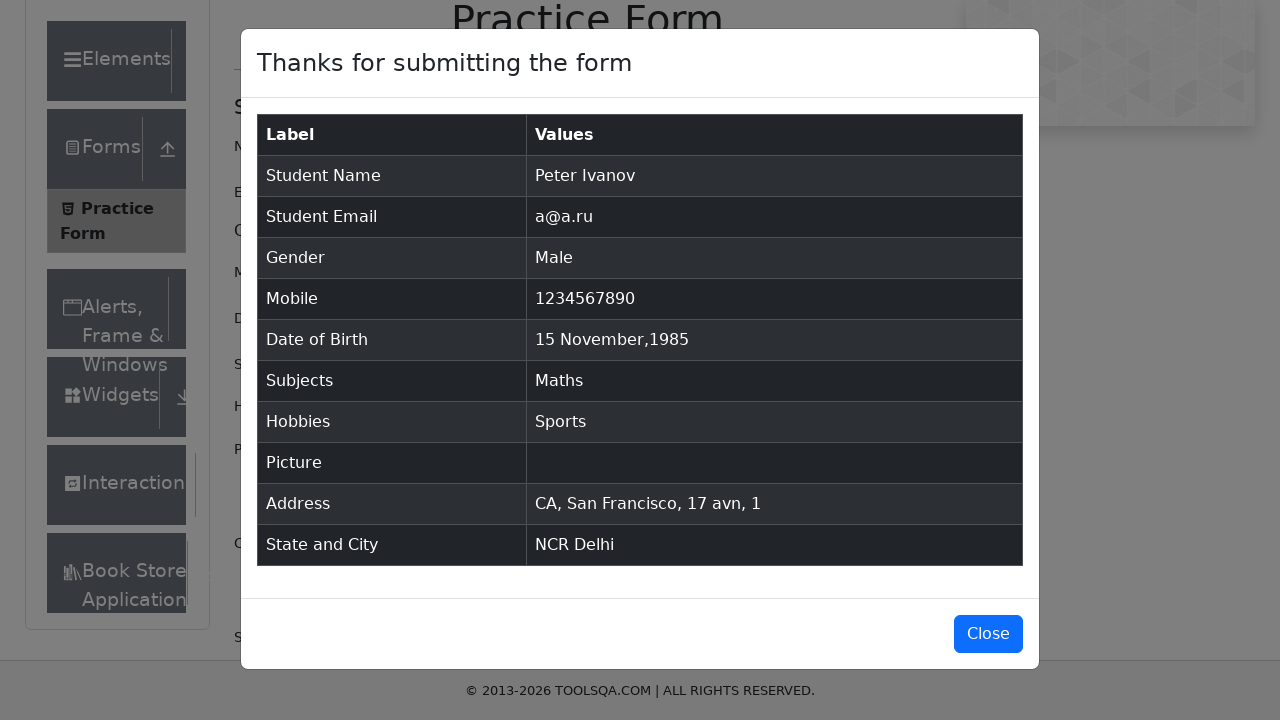

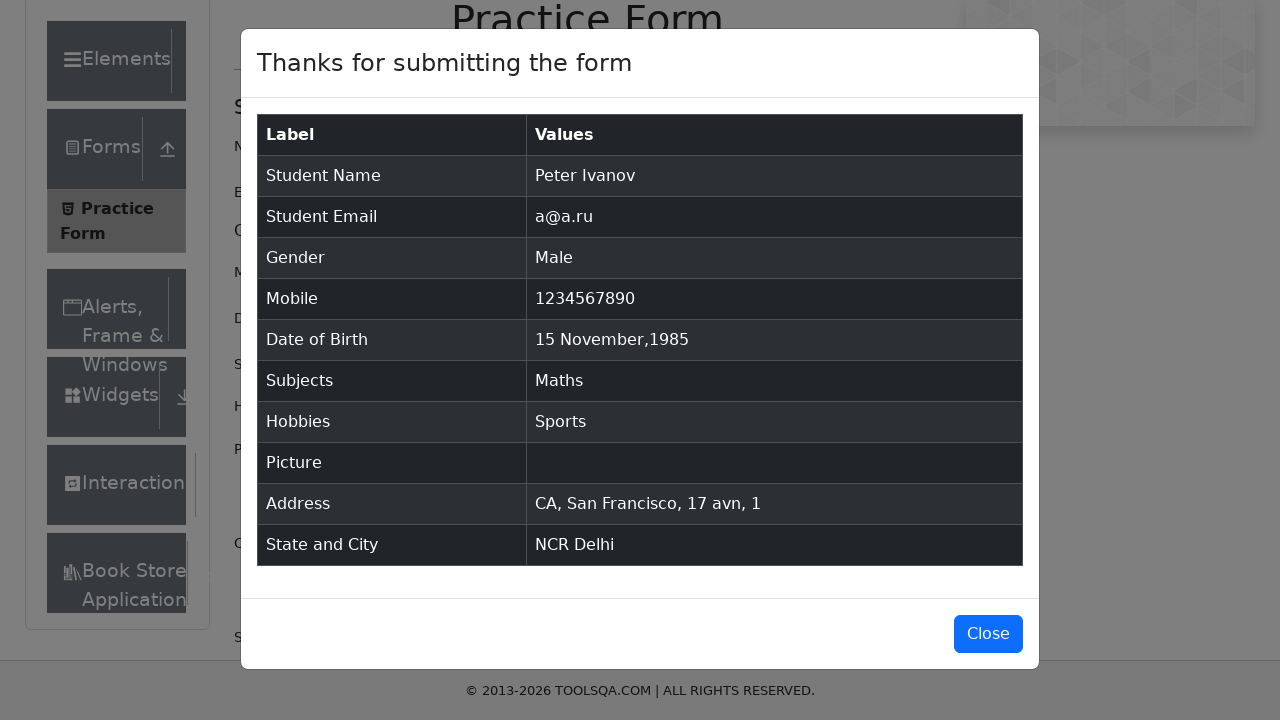